Tests right-click (context click) functionality on the RedBus homepage by performing a context click action on the page.

Starting URL: https://www.redbus.in/

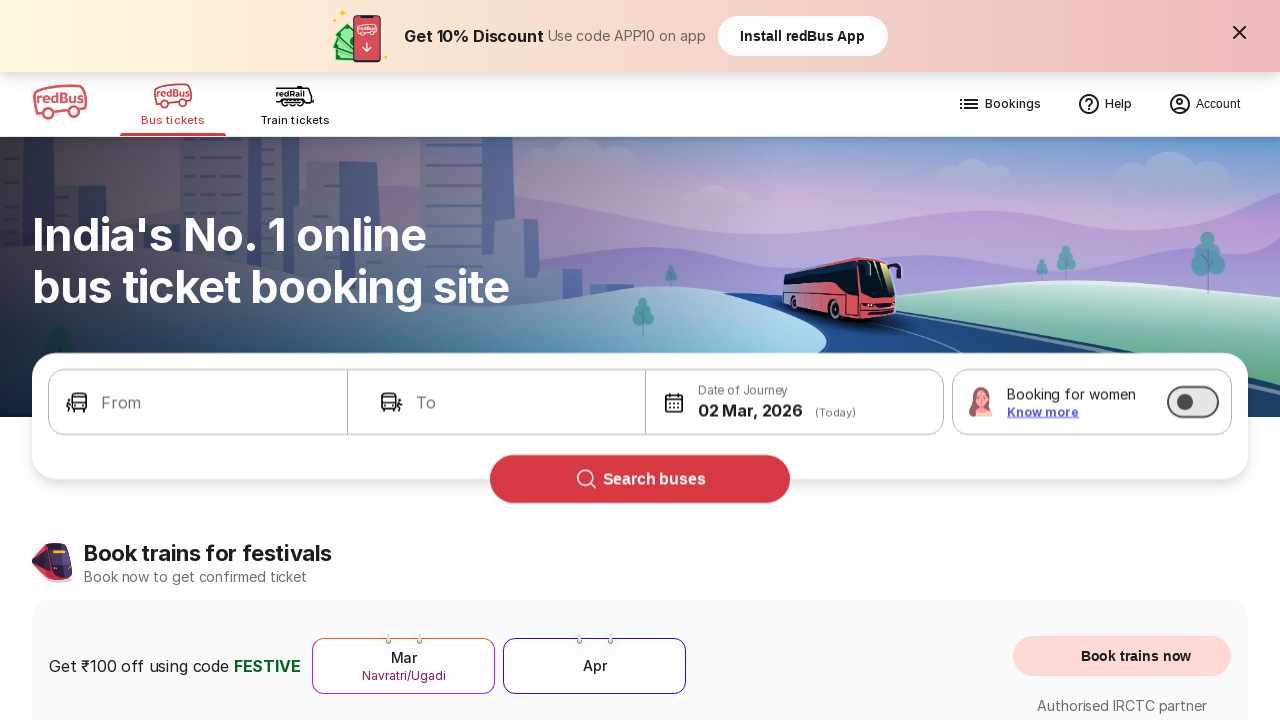

Navigated to RedBus homepage
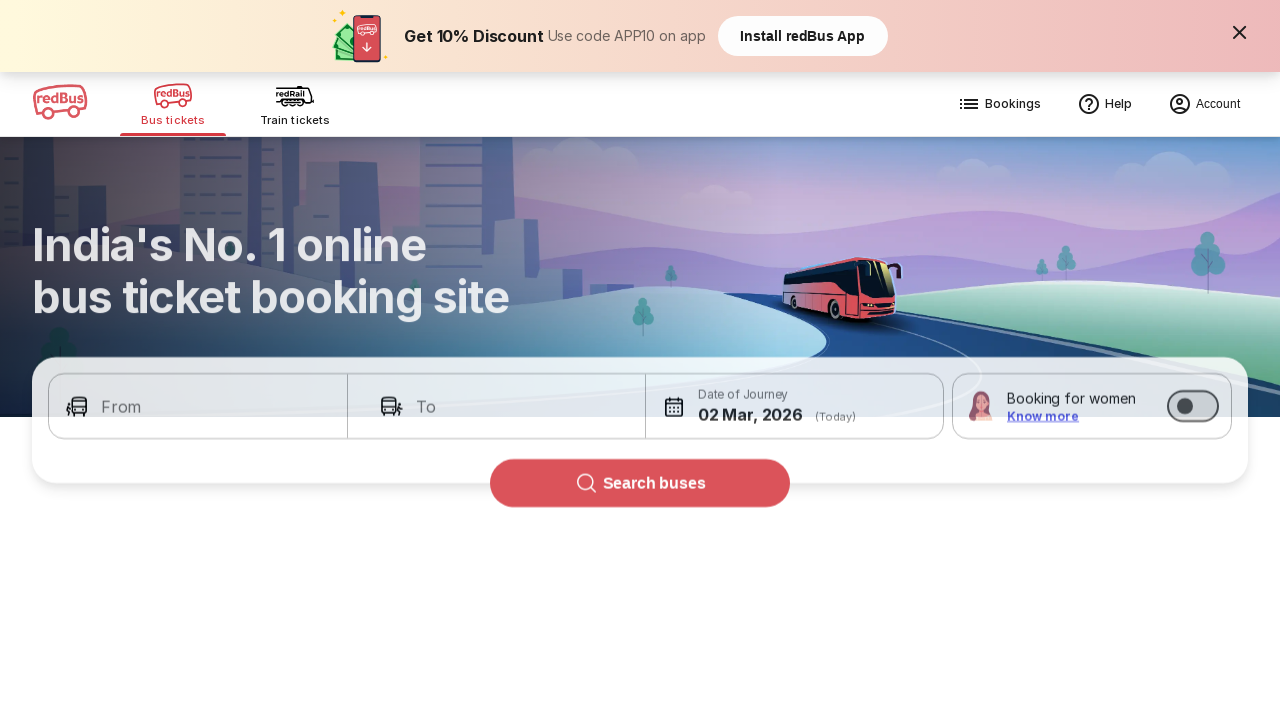

Performed right-click (context click) on the page body at (640, 360) on body
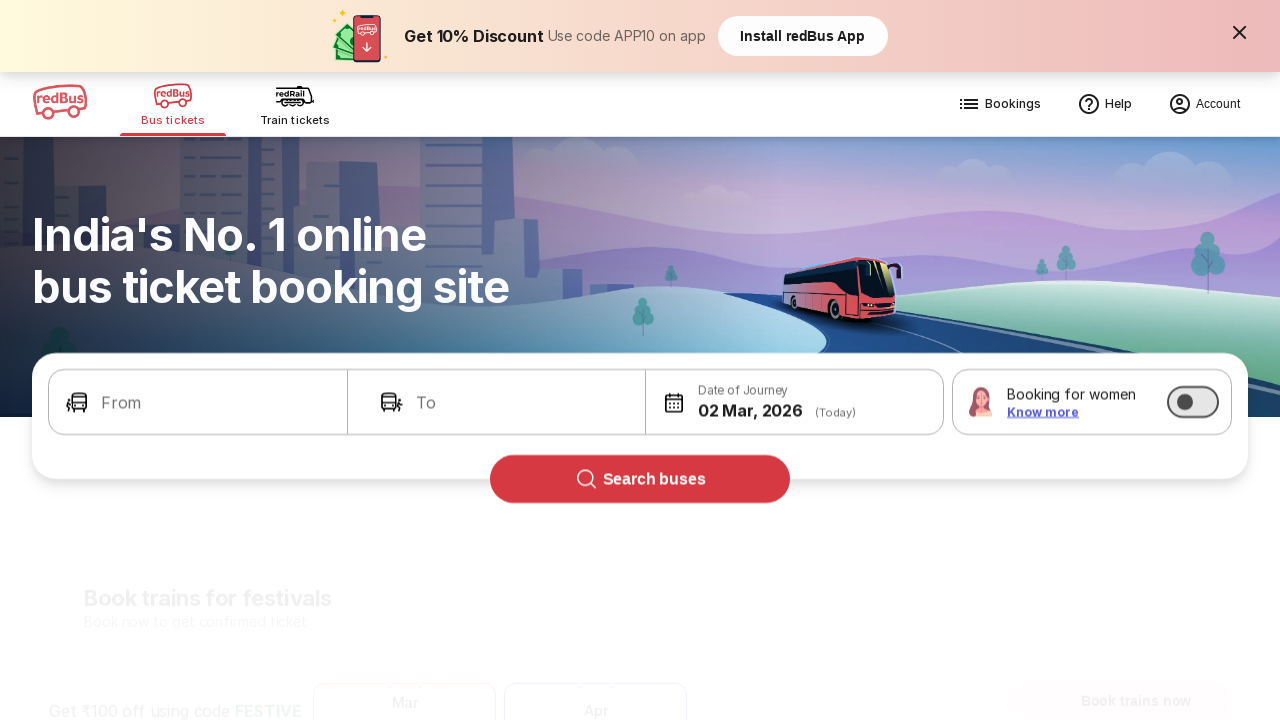

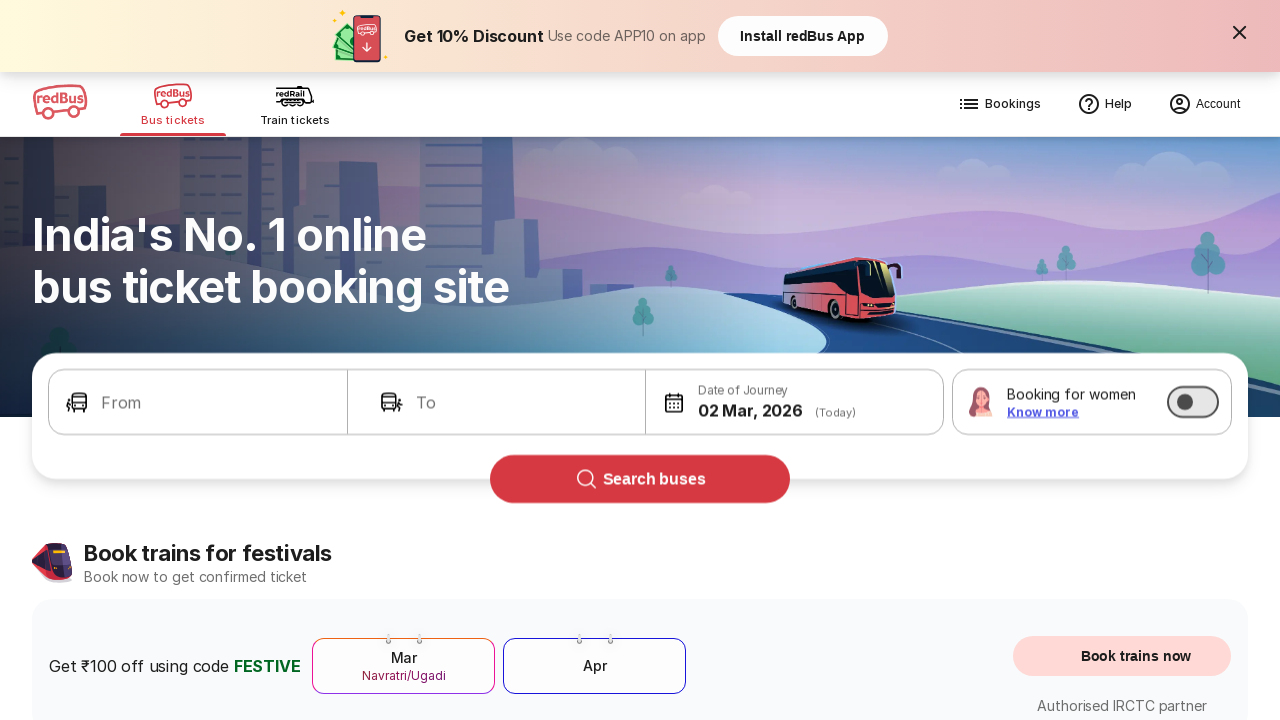